Tests clicking on a link with partial text "popup window" on a test page to verify click functionality

Starting URL: https://omayo.blogspot.com/

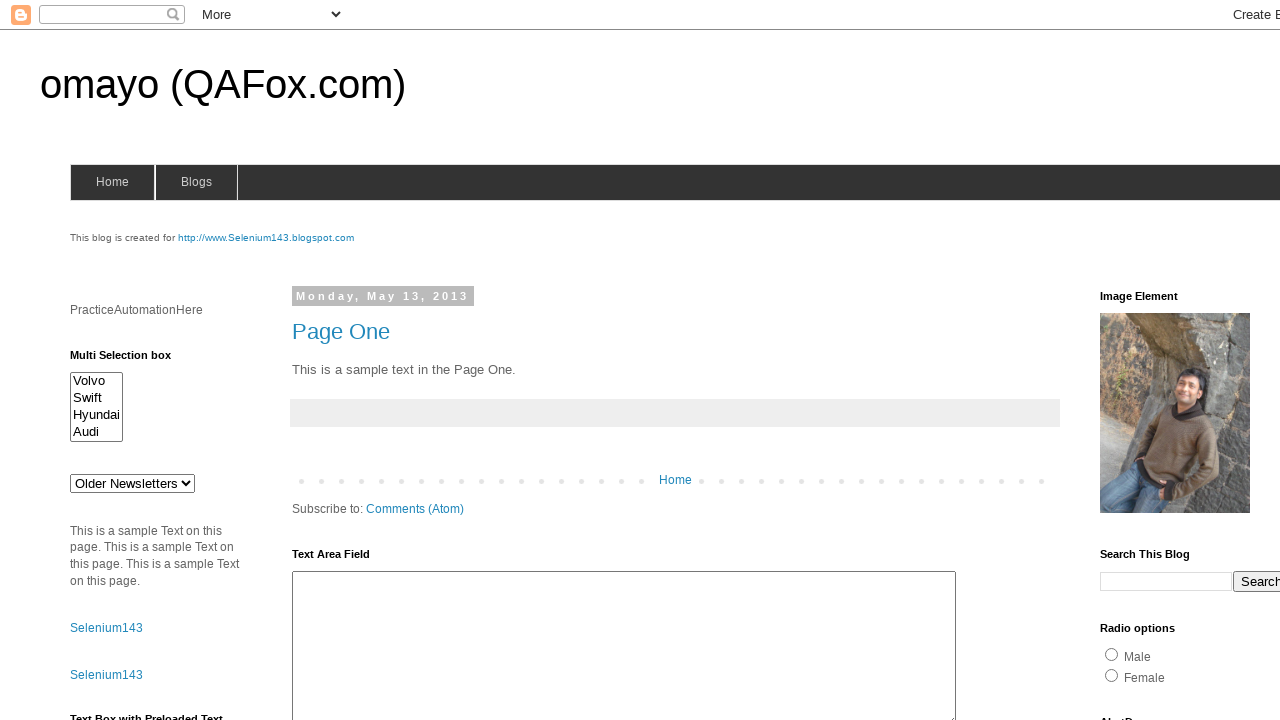

Clicked on link with partial text 'popup window' at (132, 360) on a:has-text('popup window')
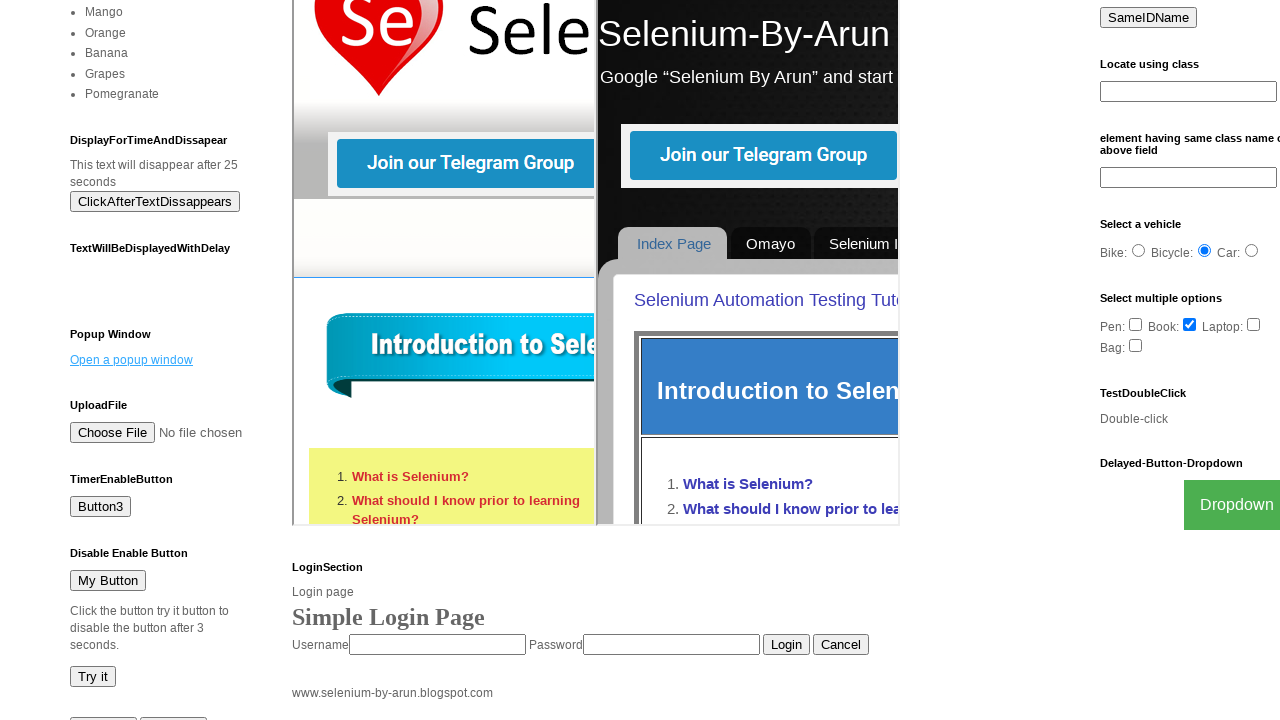

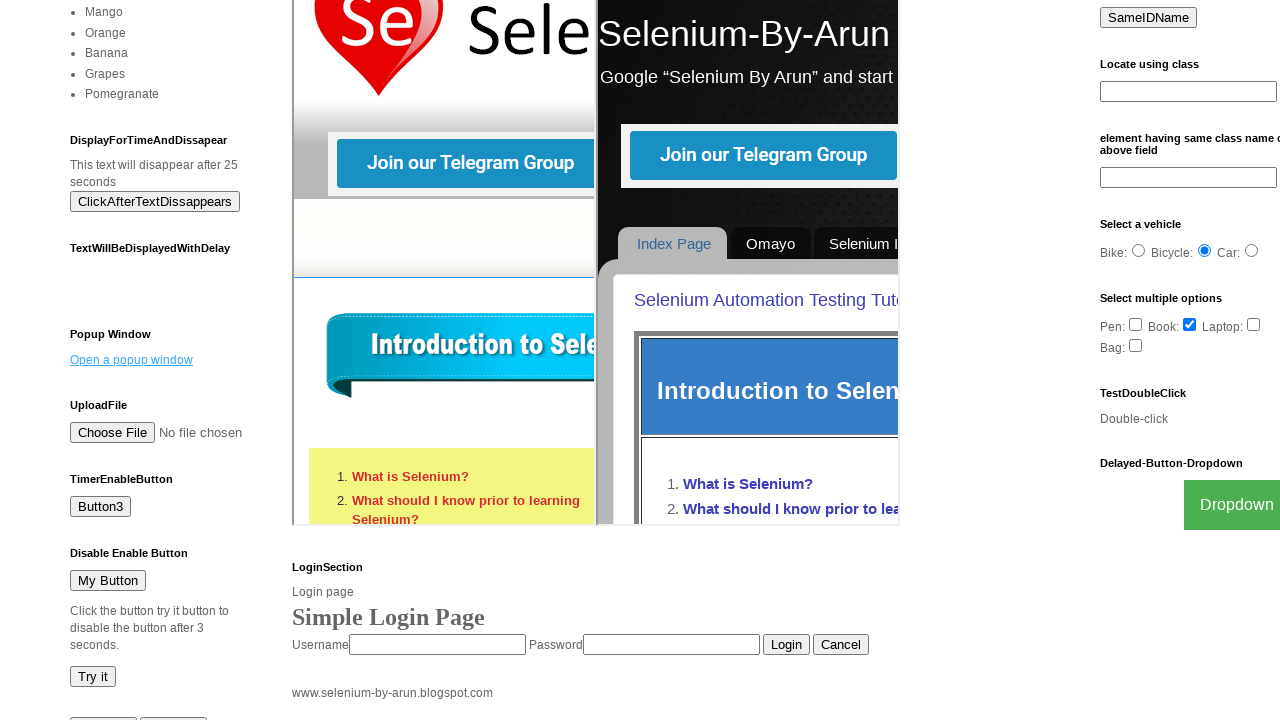